Tests multi-tab browser navigation by opening Selenium and Playwright documentation sites in separate tabs, clicking elements on each, and switching between tabs

Starting URL: https://www.selenium.dev/

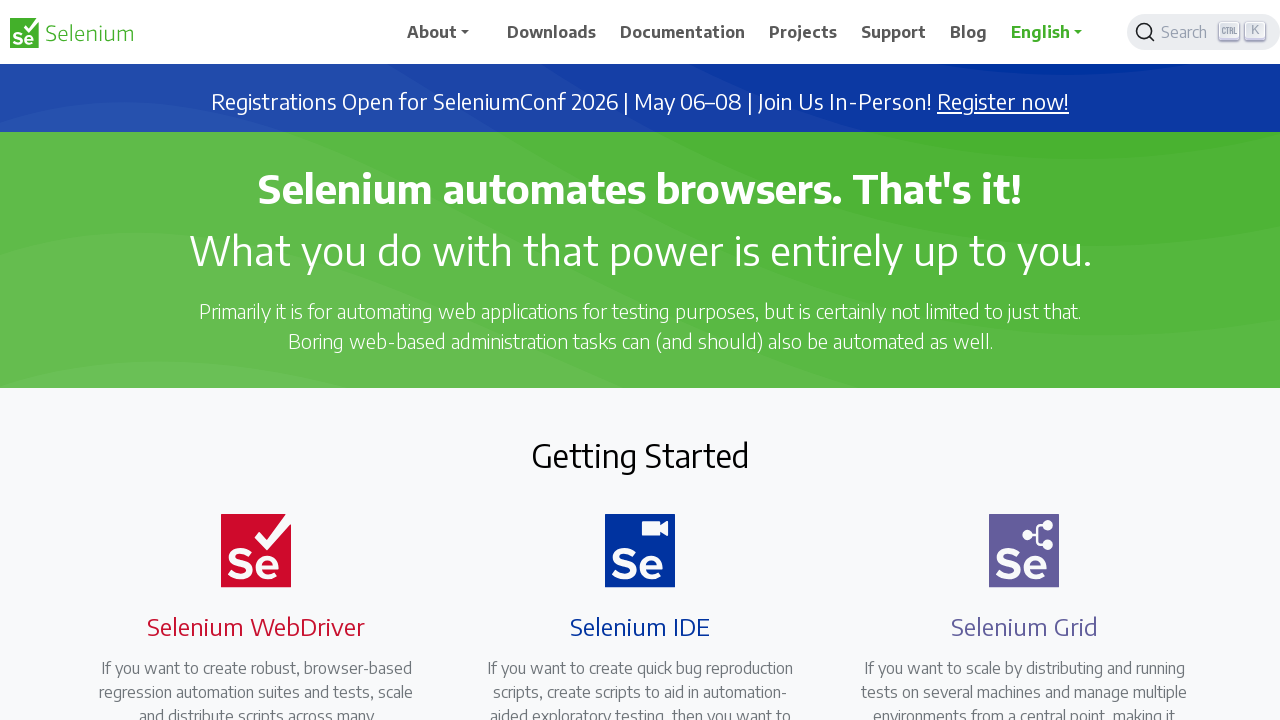

Opened a new browser tab
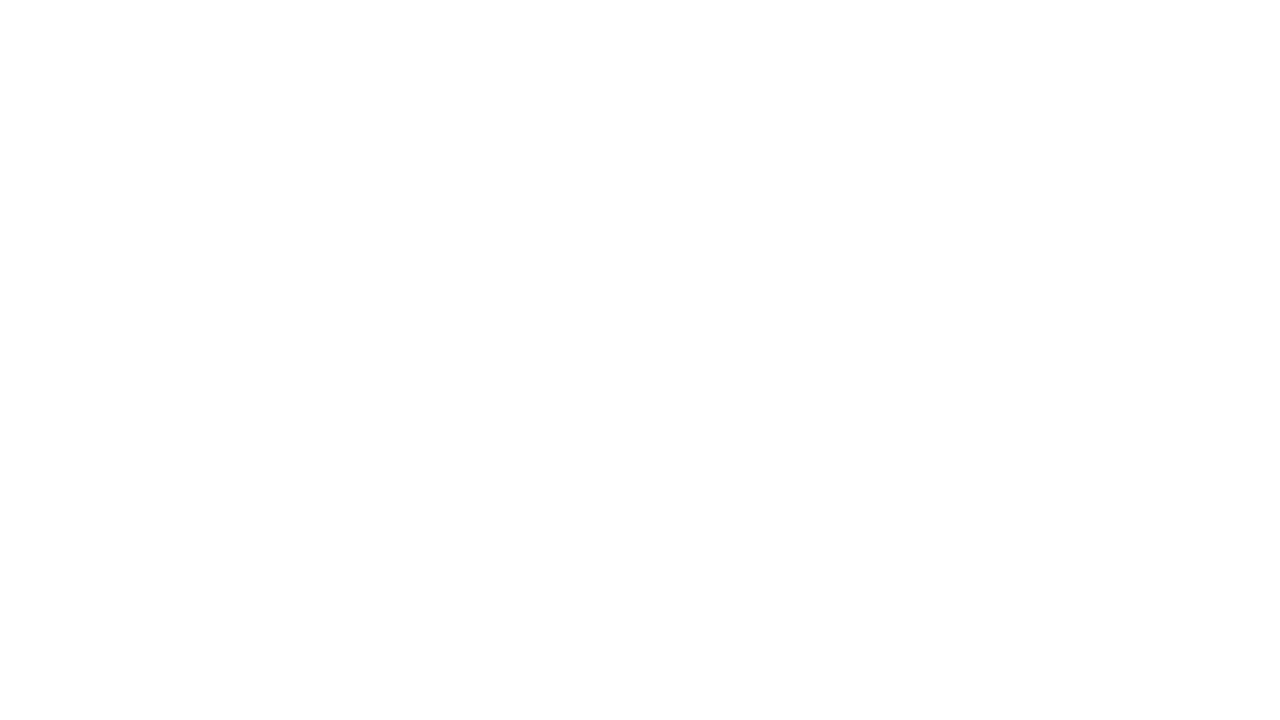

Navigated to Playwright documentation site
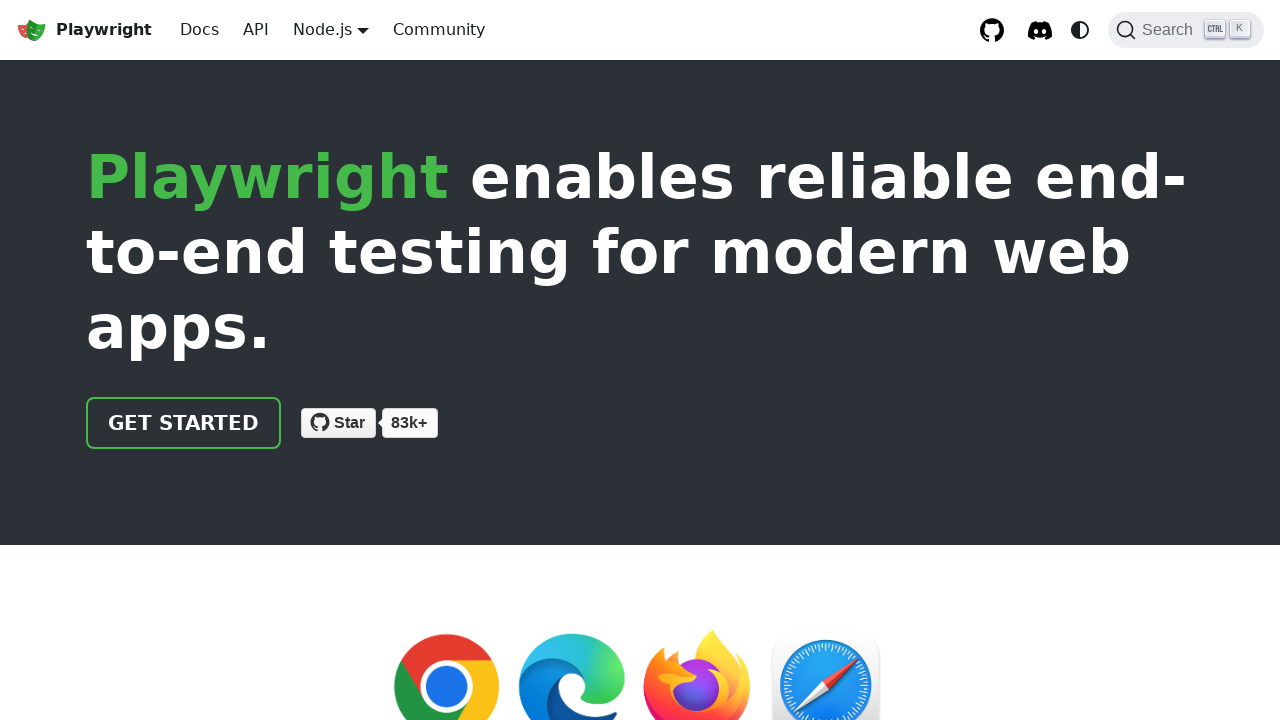

Clicked 'Get Started' button on Playwright tab at (184, 423) on .getStarted_Sjon
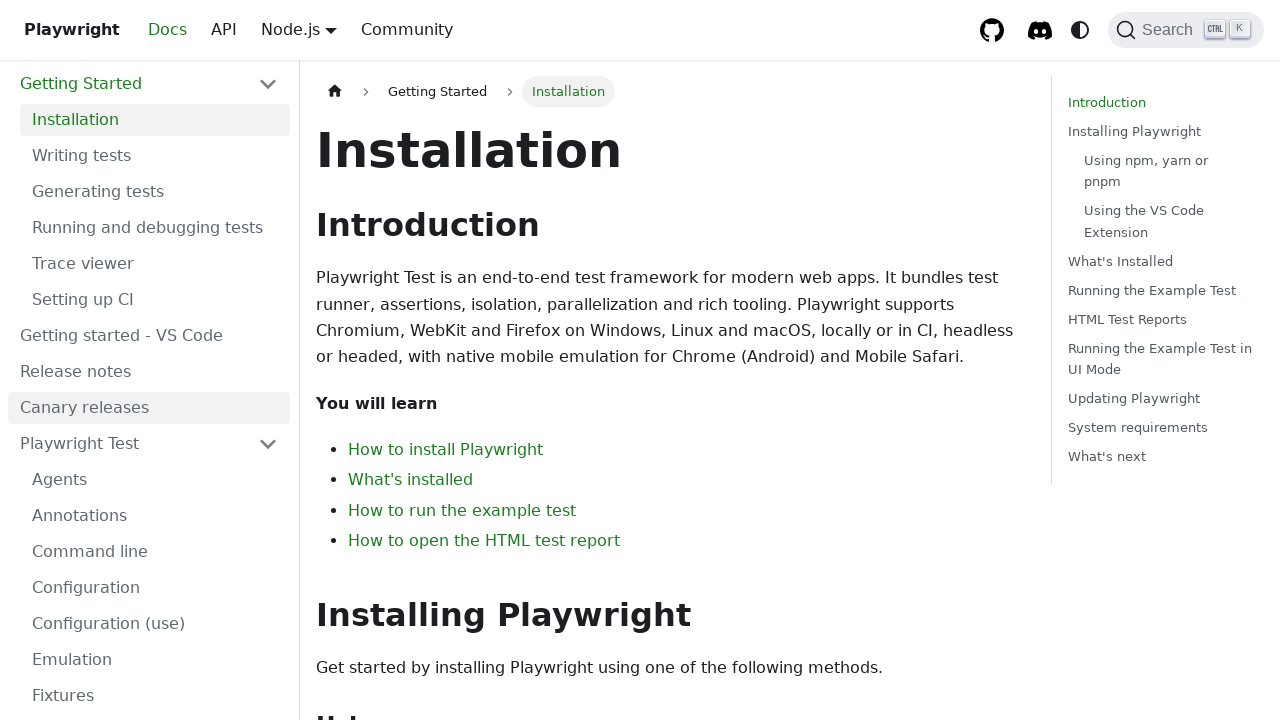

Switched back to Selenium tab and clicked Downloads at (552, 32) on xpath=//span[normalize-space()='Downloads']
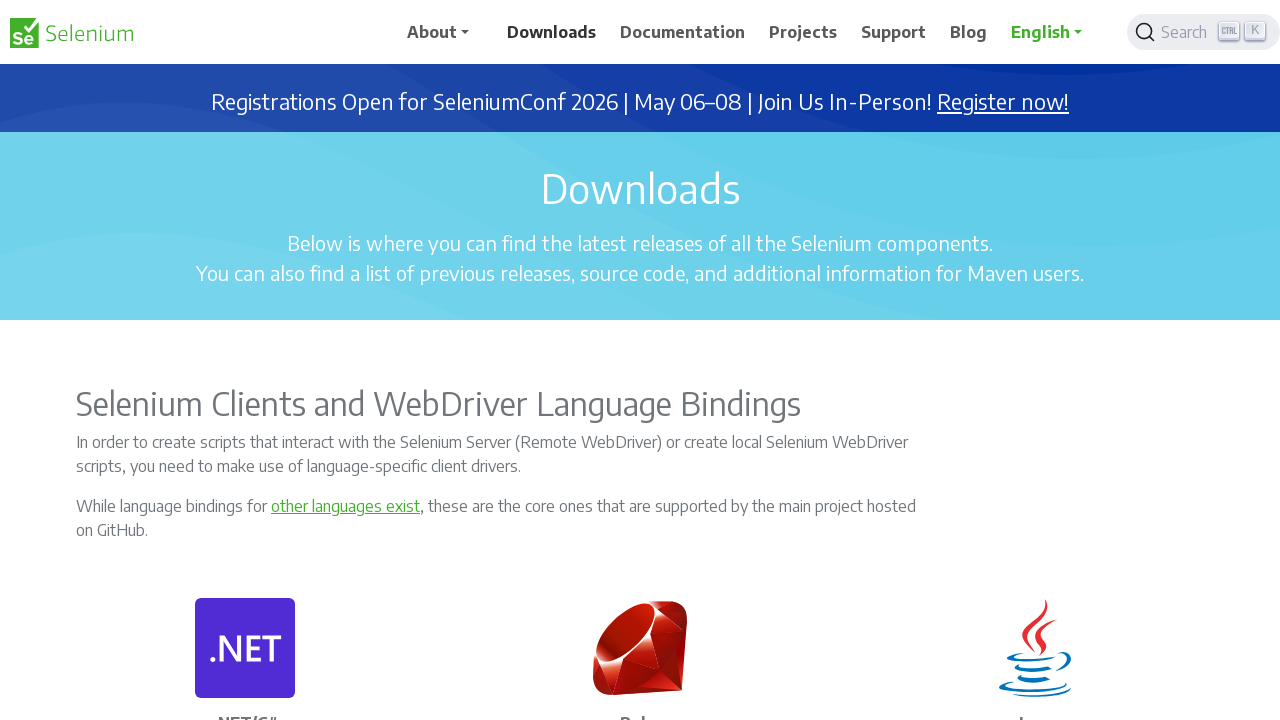

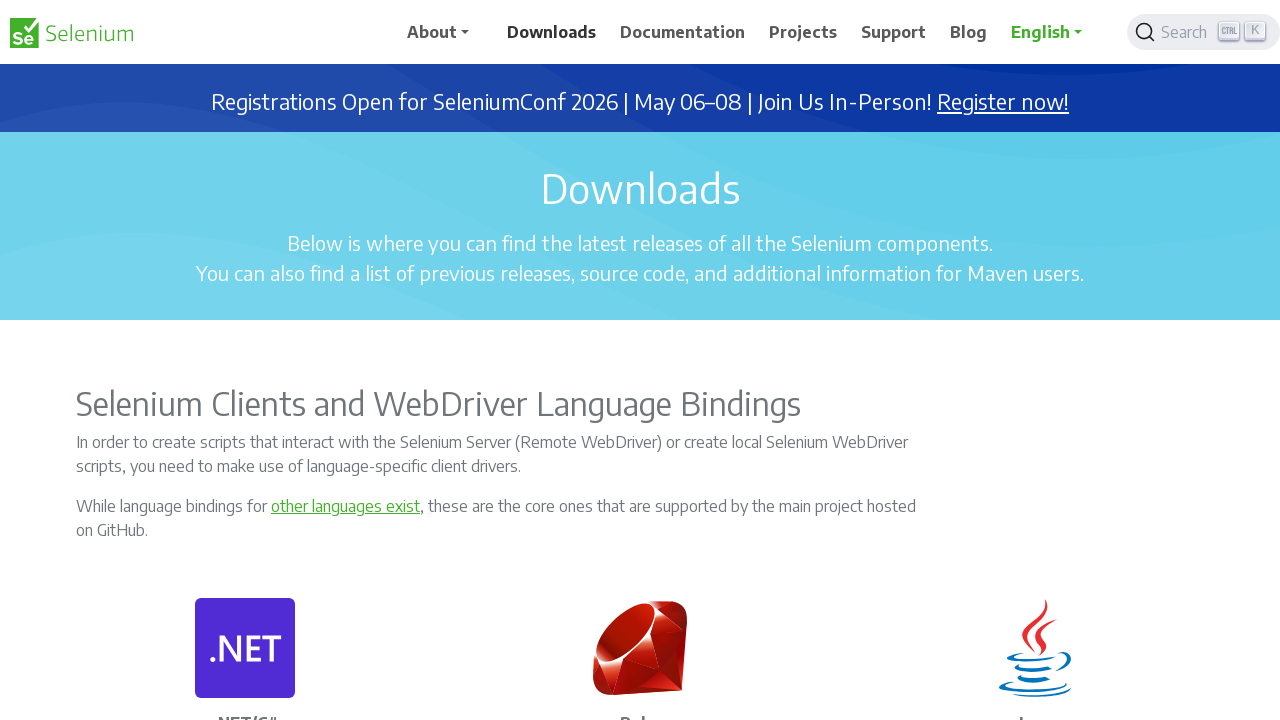